Navigates to Netology.ru website and clicks on the "Каталог курсов" (Course Catalog) link

Starting URL: https://netology.ru

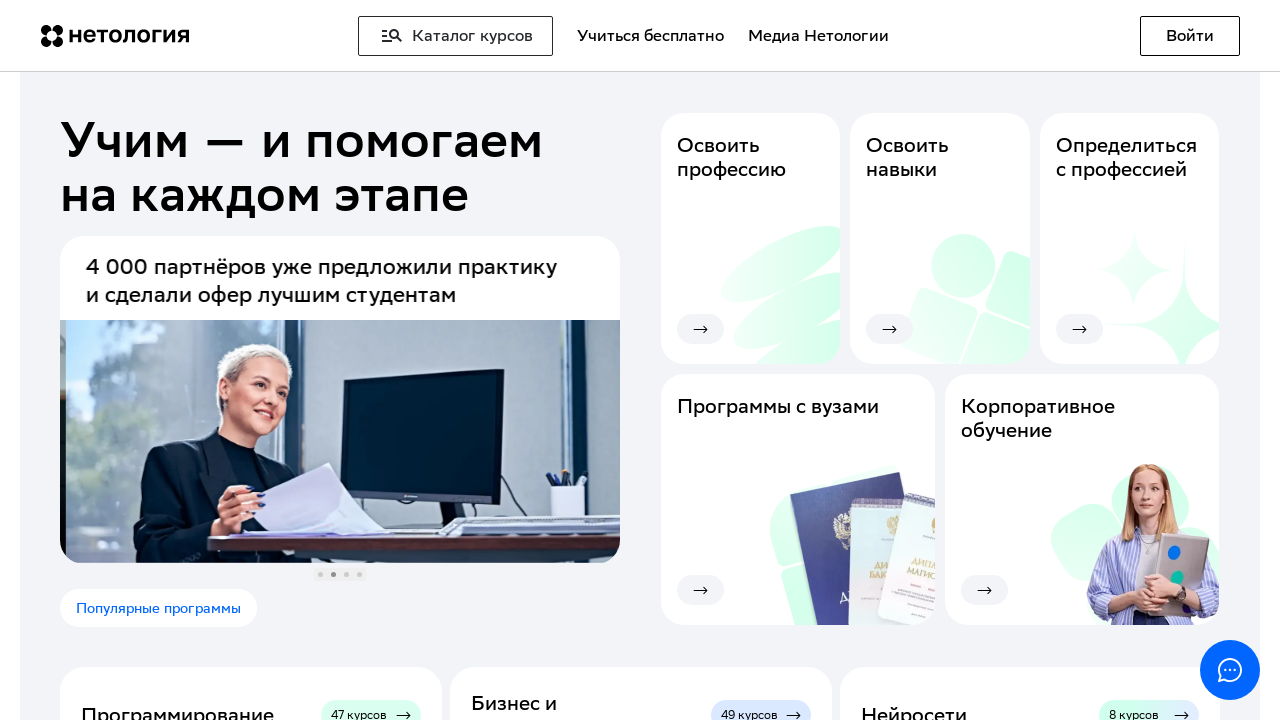

Navigated to https://netology.ru
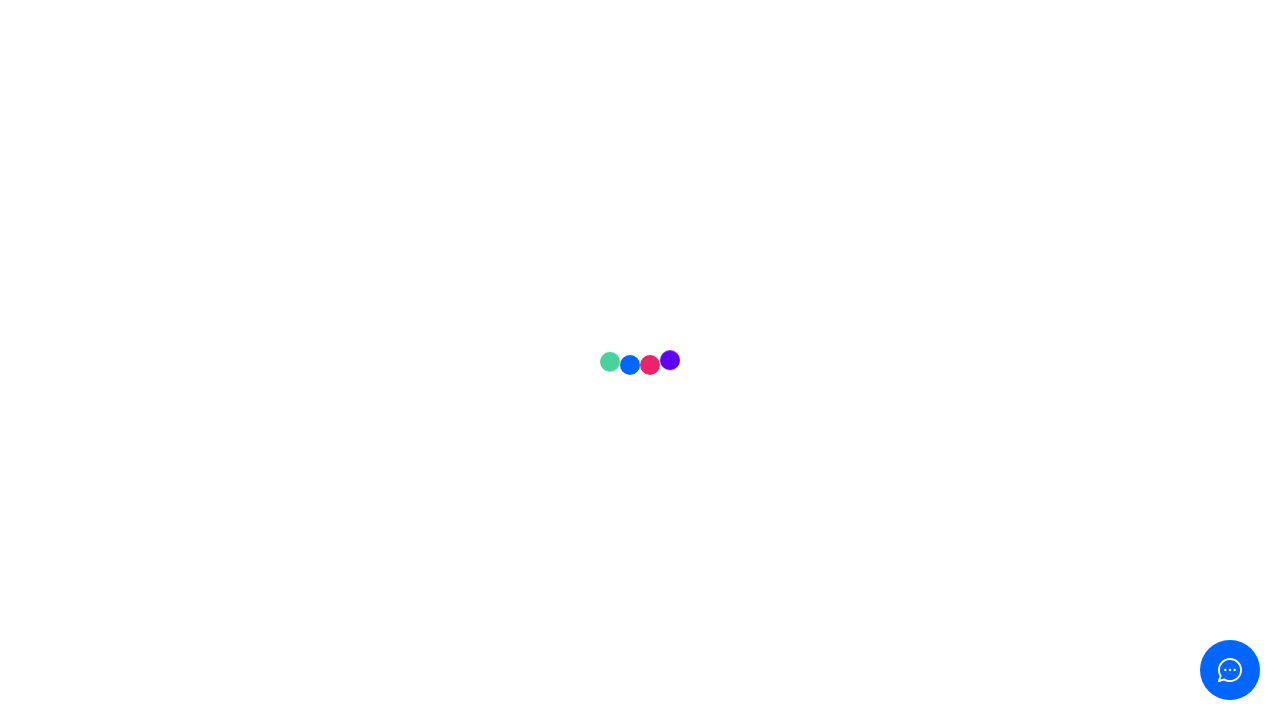

Clicked on 'Каталог курсов' (Course Catalog) link at (456, 36) on text=Каталог курсов
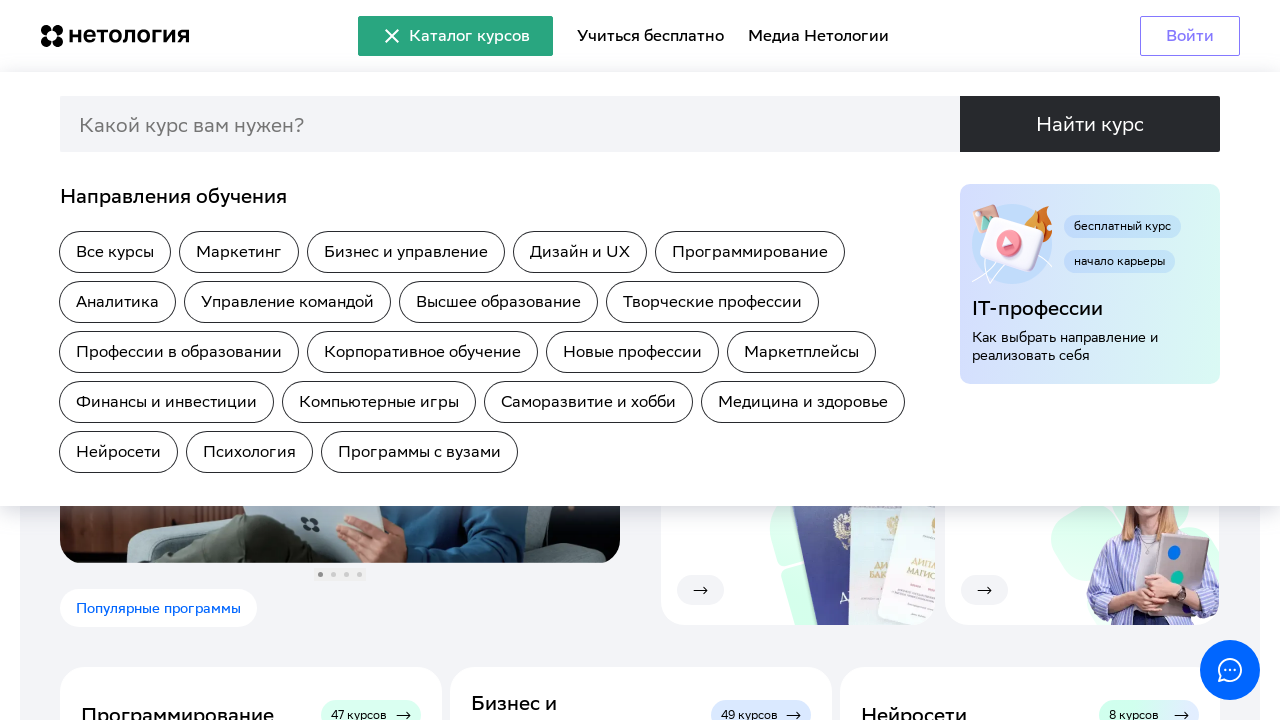

Page navigation completed and network became idle
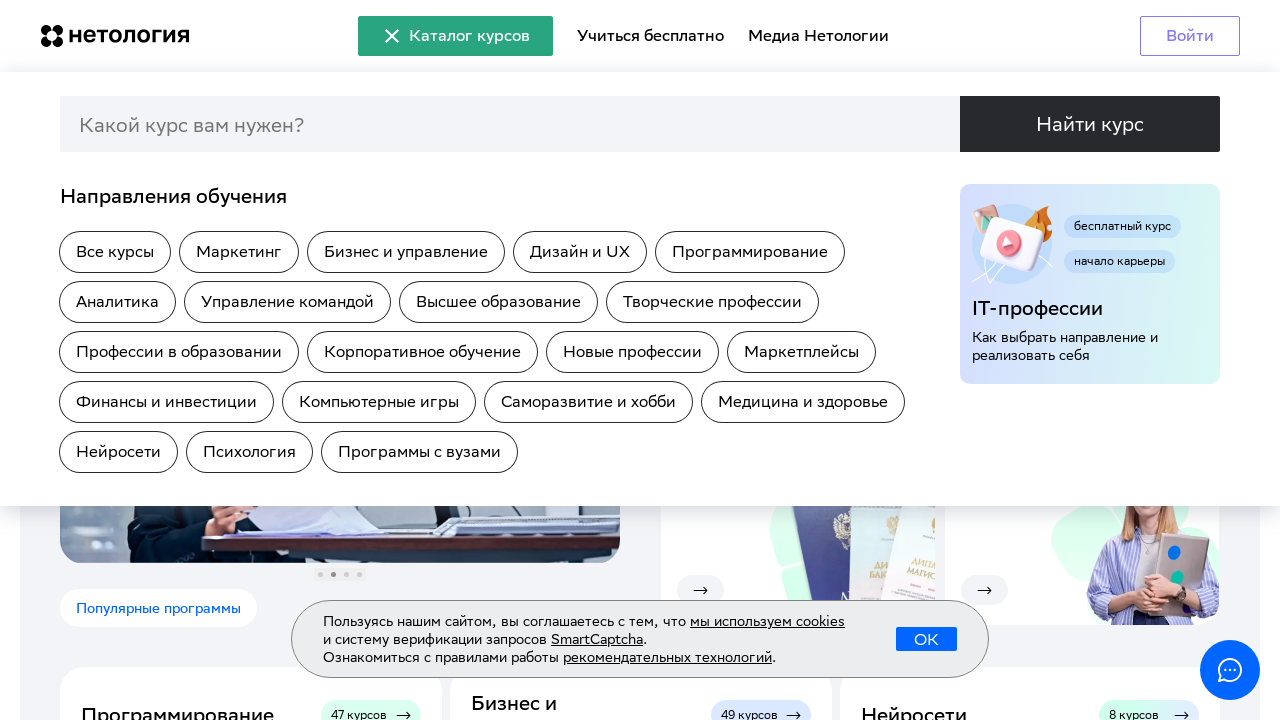

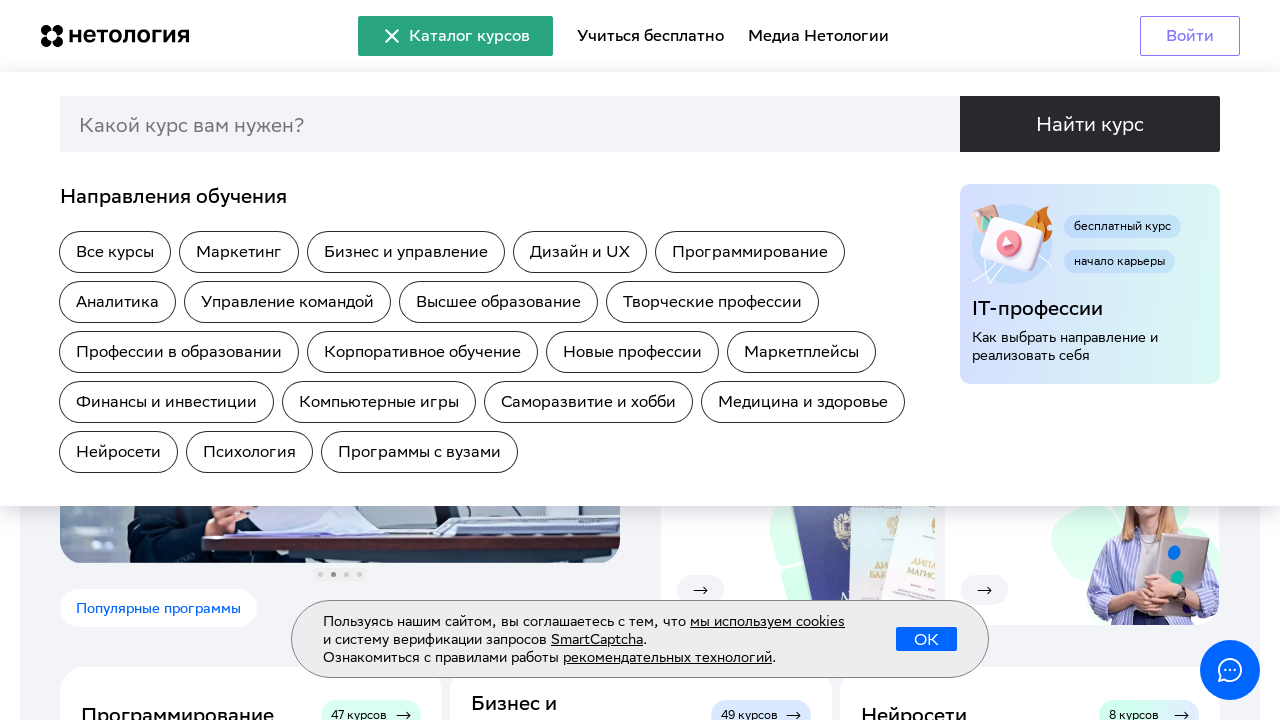